Tests iframe handling by switching into an iframe, clicking a link inside it, and then switching back to the default content

Starting URL: https://sahitest.com/demo/iframesTest.htm

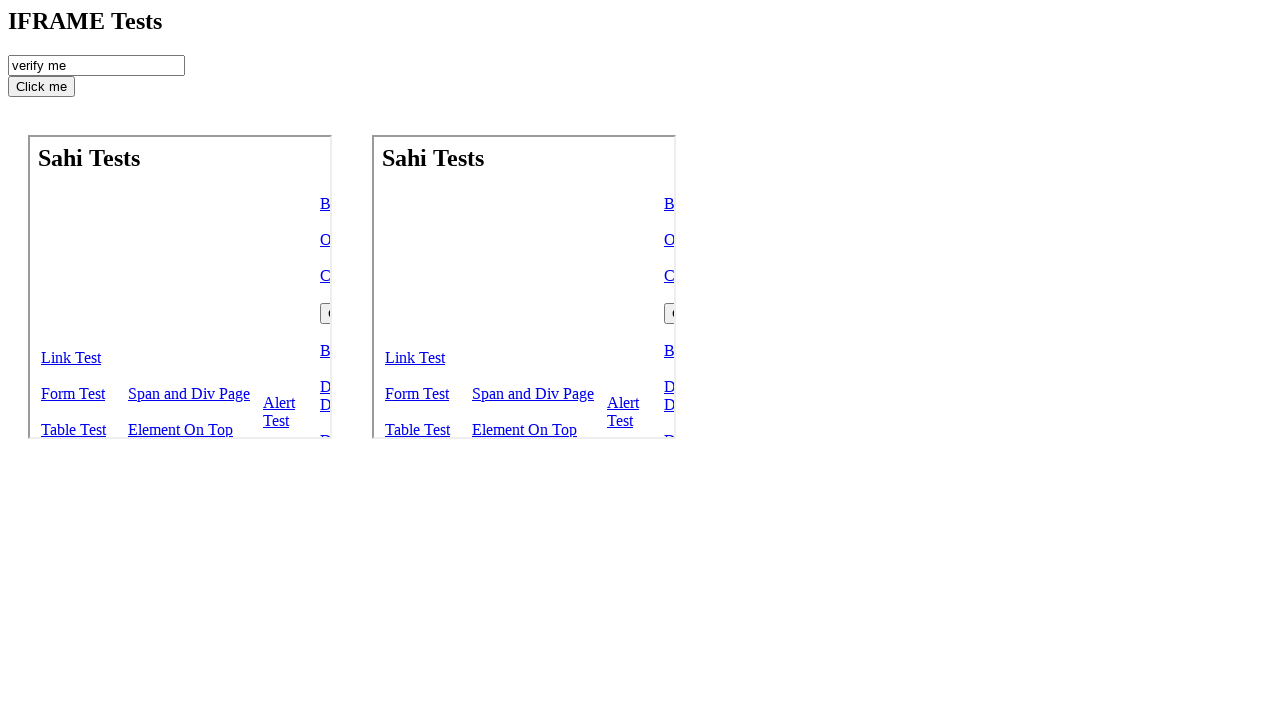

Located iframe on the page
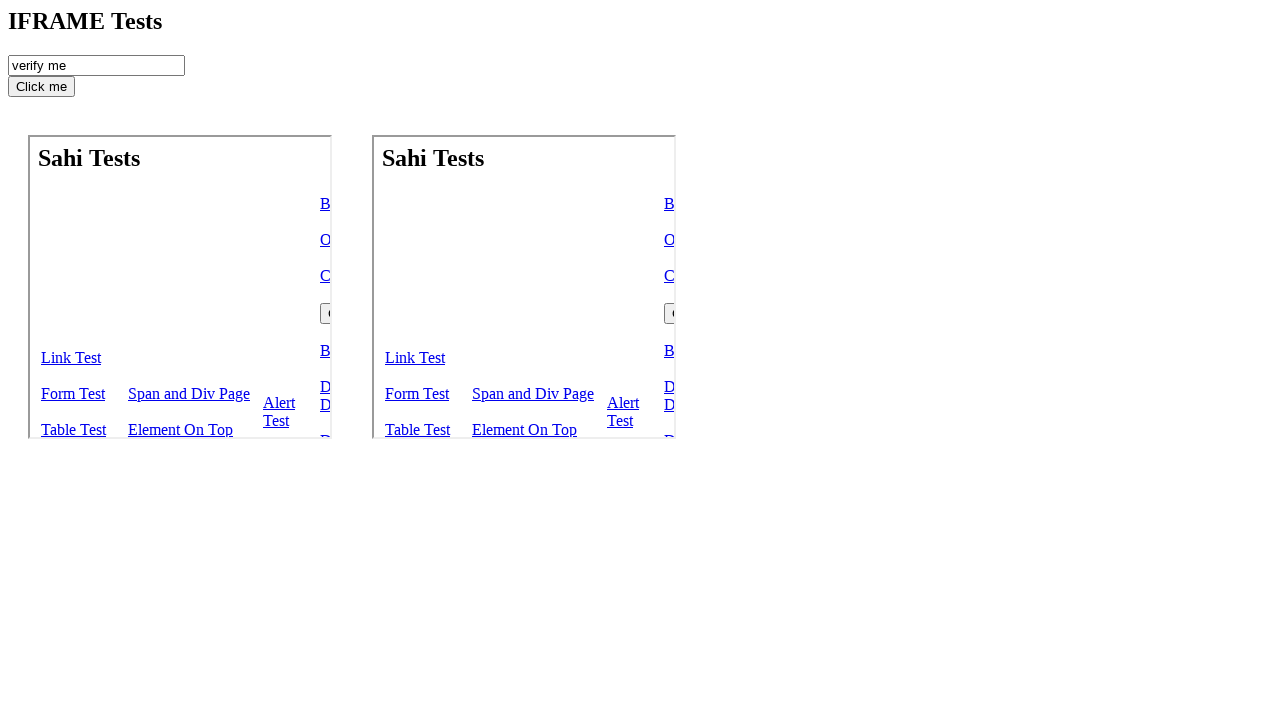

Clicked the first link inside the iframe at (71, 358) on xpath=/html/body/iframe >> internal:control=enter-frame >> xpath=/html/body/tabl
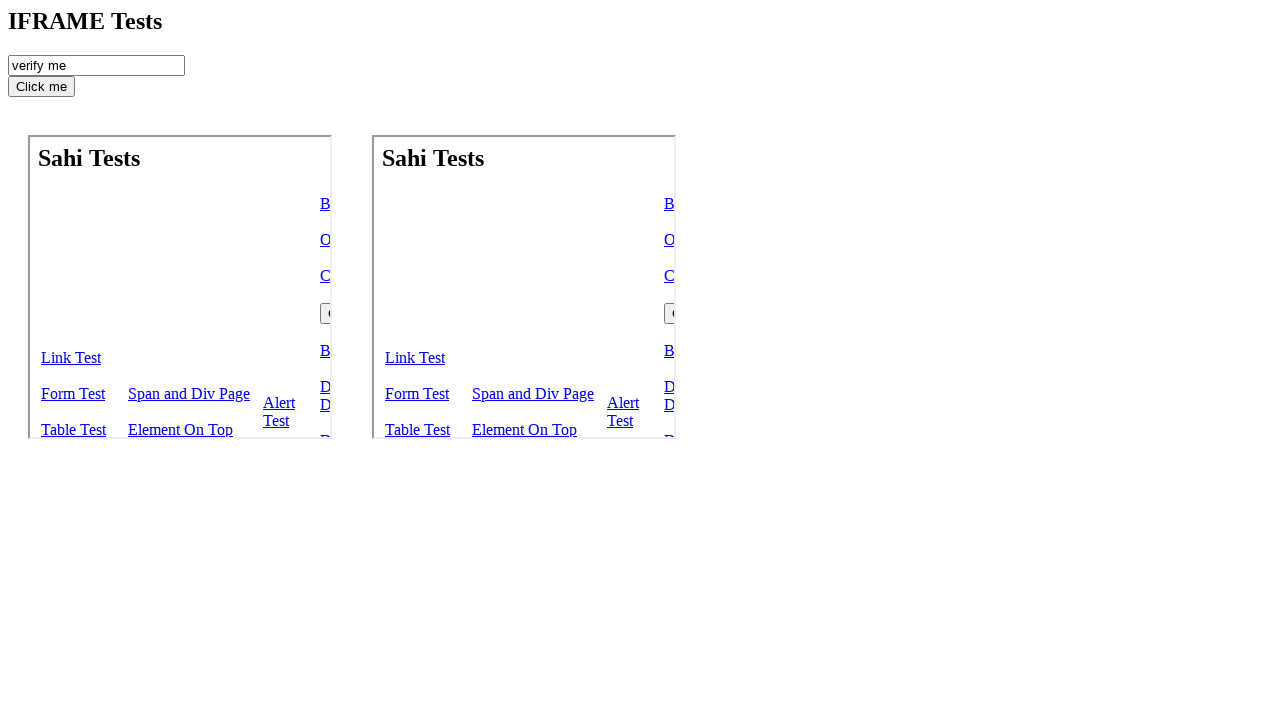

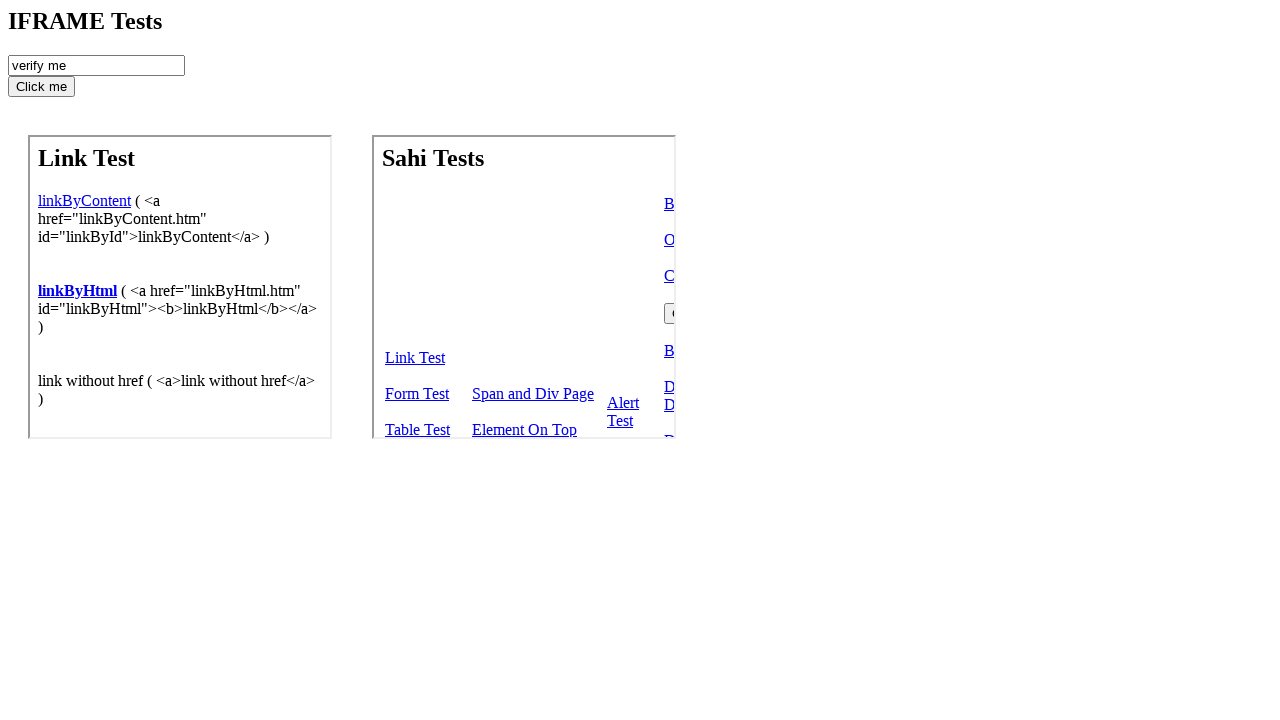